Tests browser window size control by setting specific dimensions and maximizing the window multiple times

Starting URL: http://m.mail.10086.cn

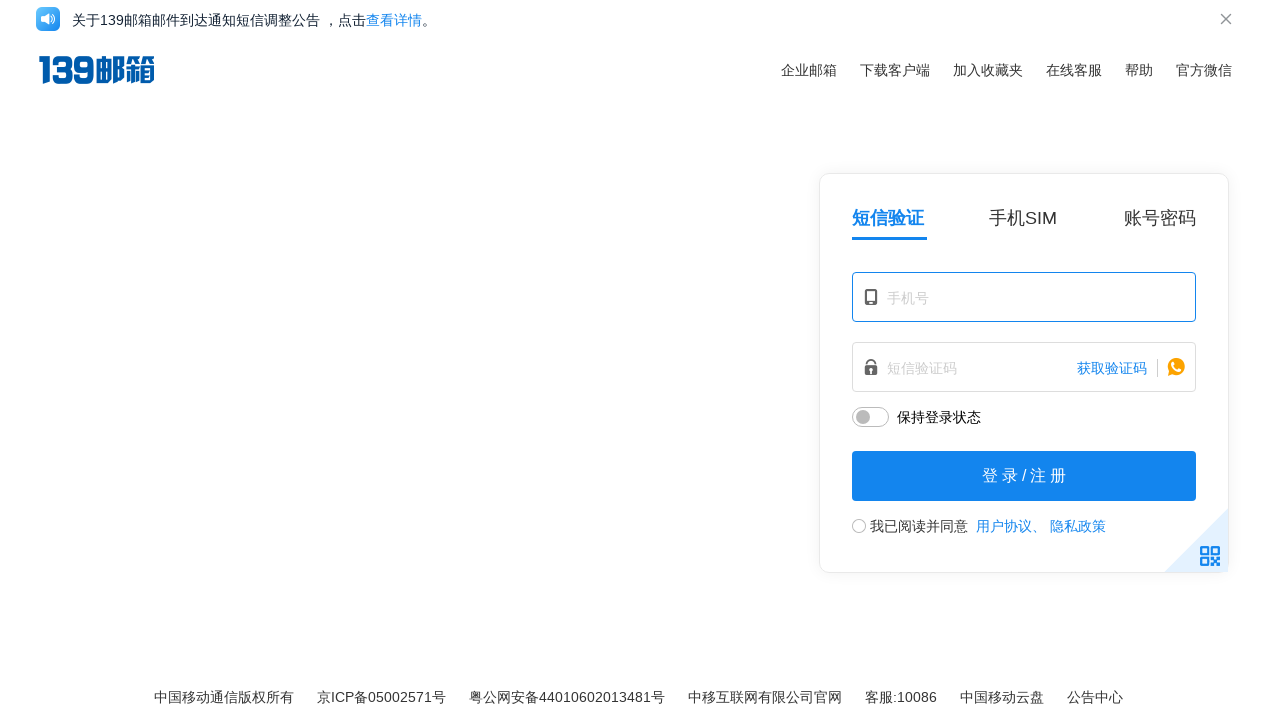

Set browser window size to 480x800
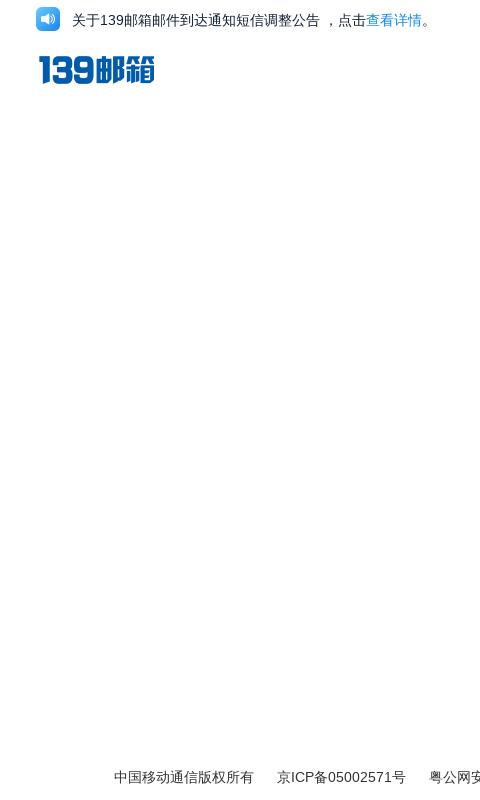

Maximized browser window to 1920x1080
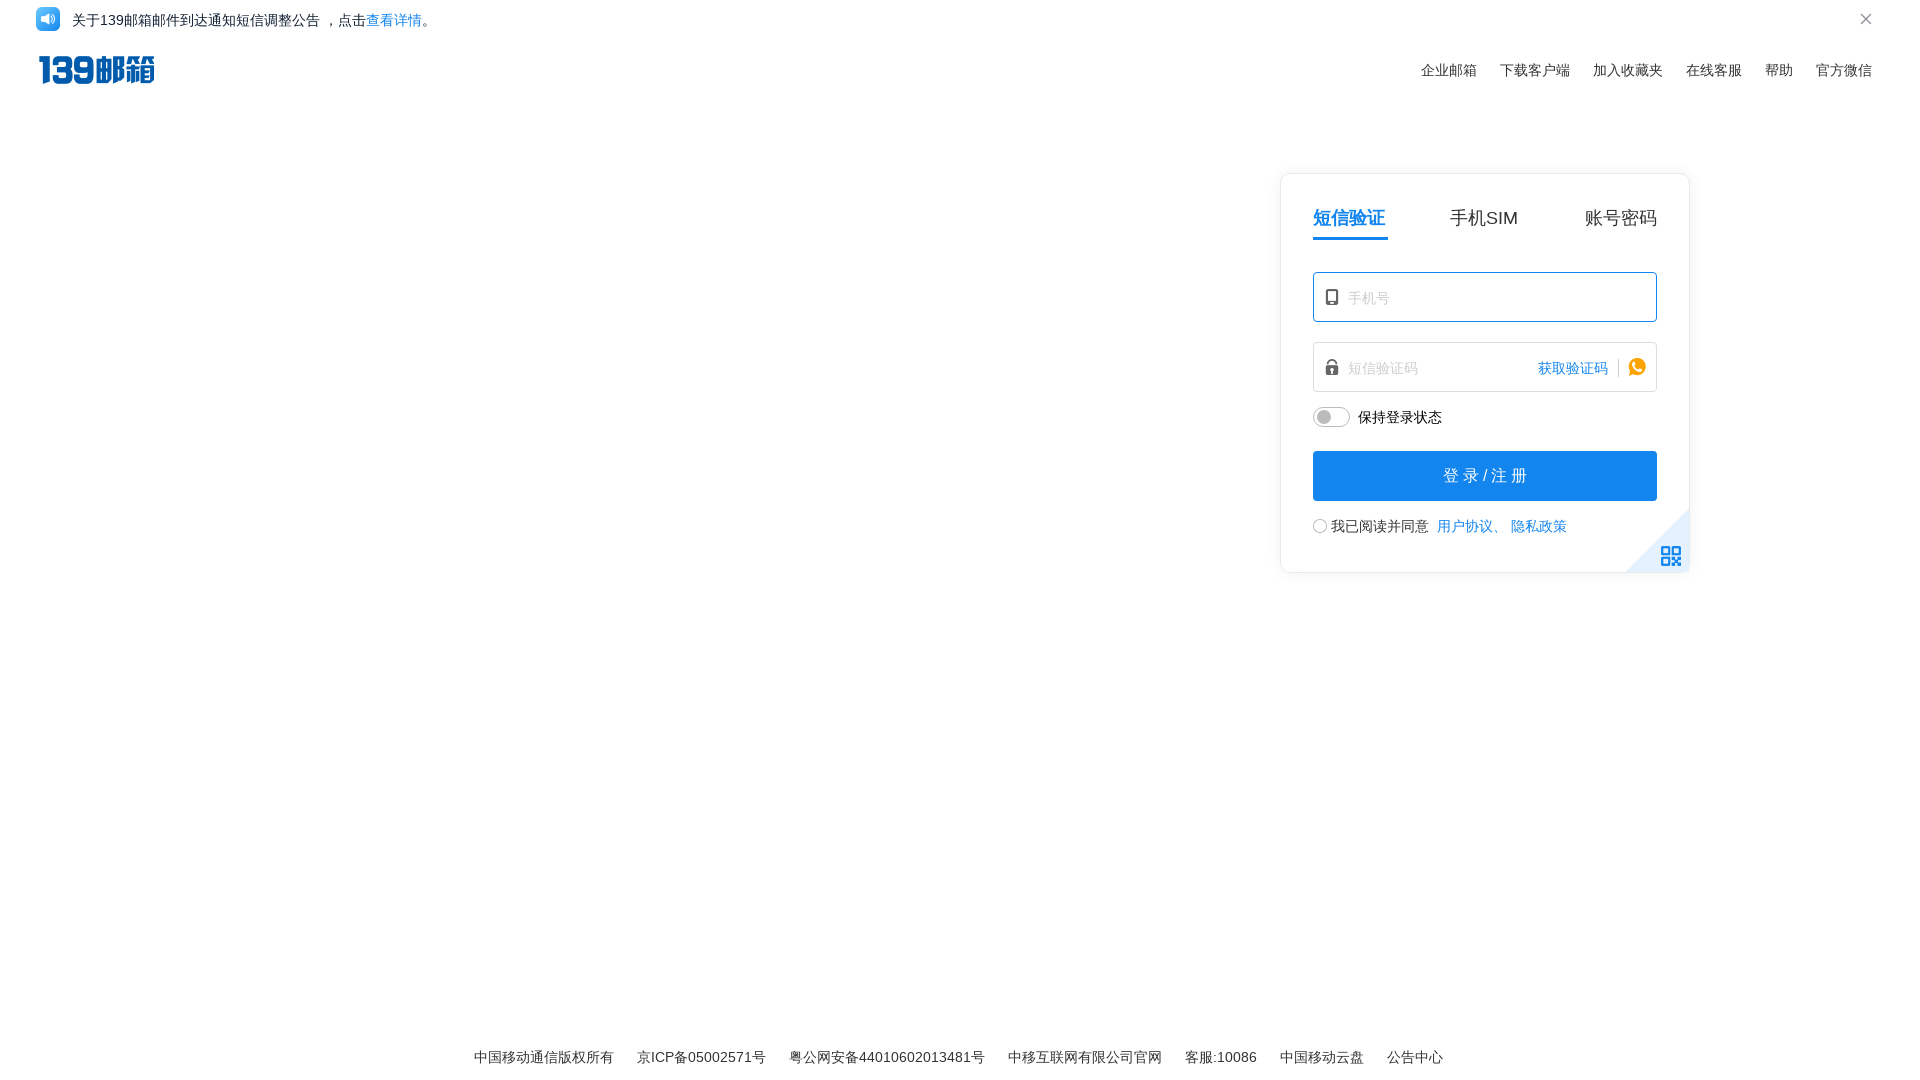

Set browser window size to 600x600
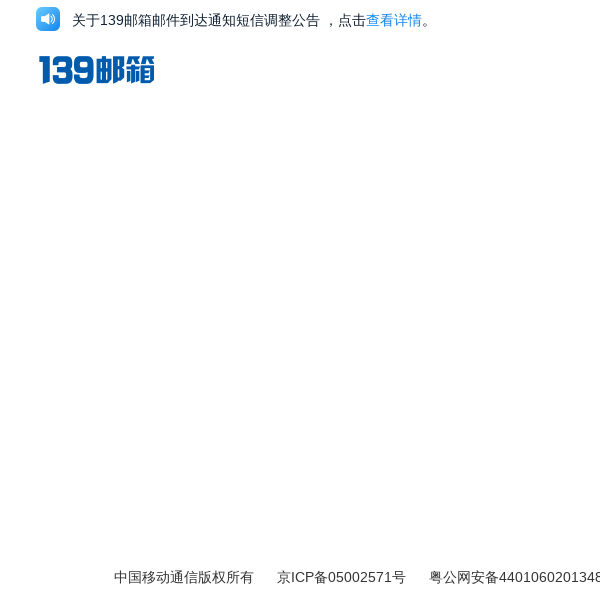

Maximized browser window to 1920x1080 again
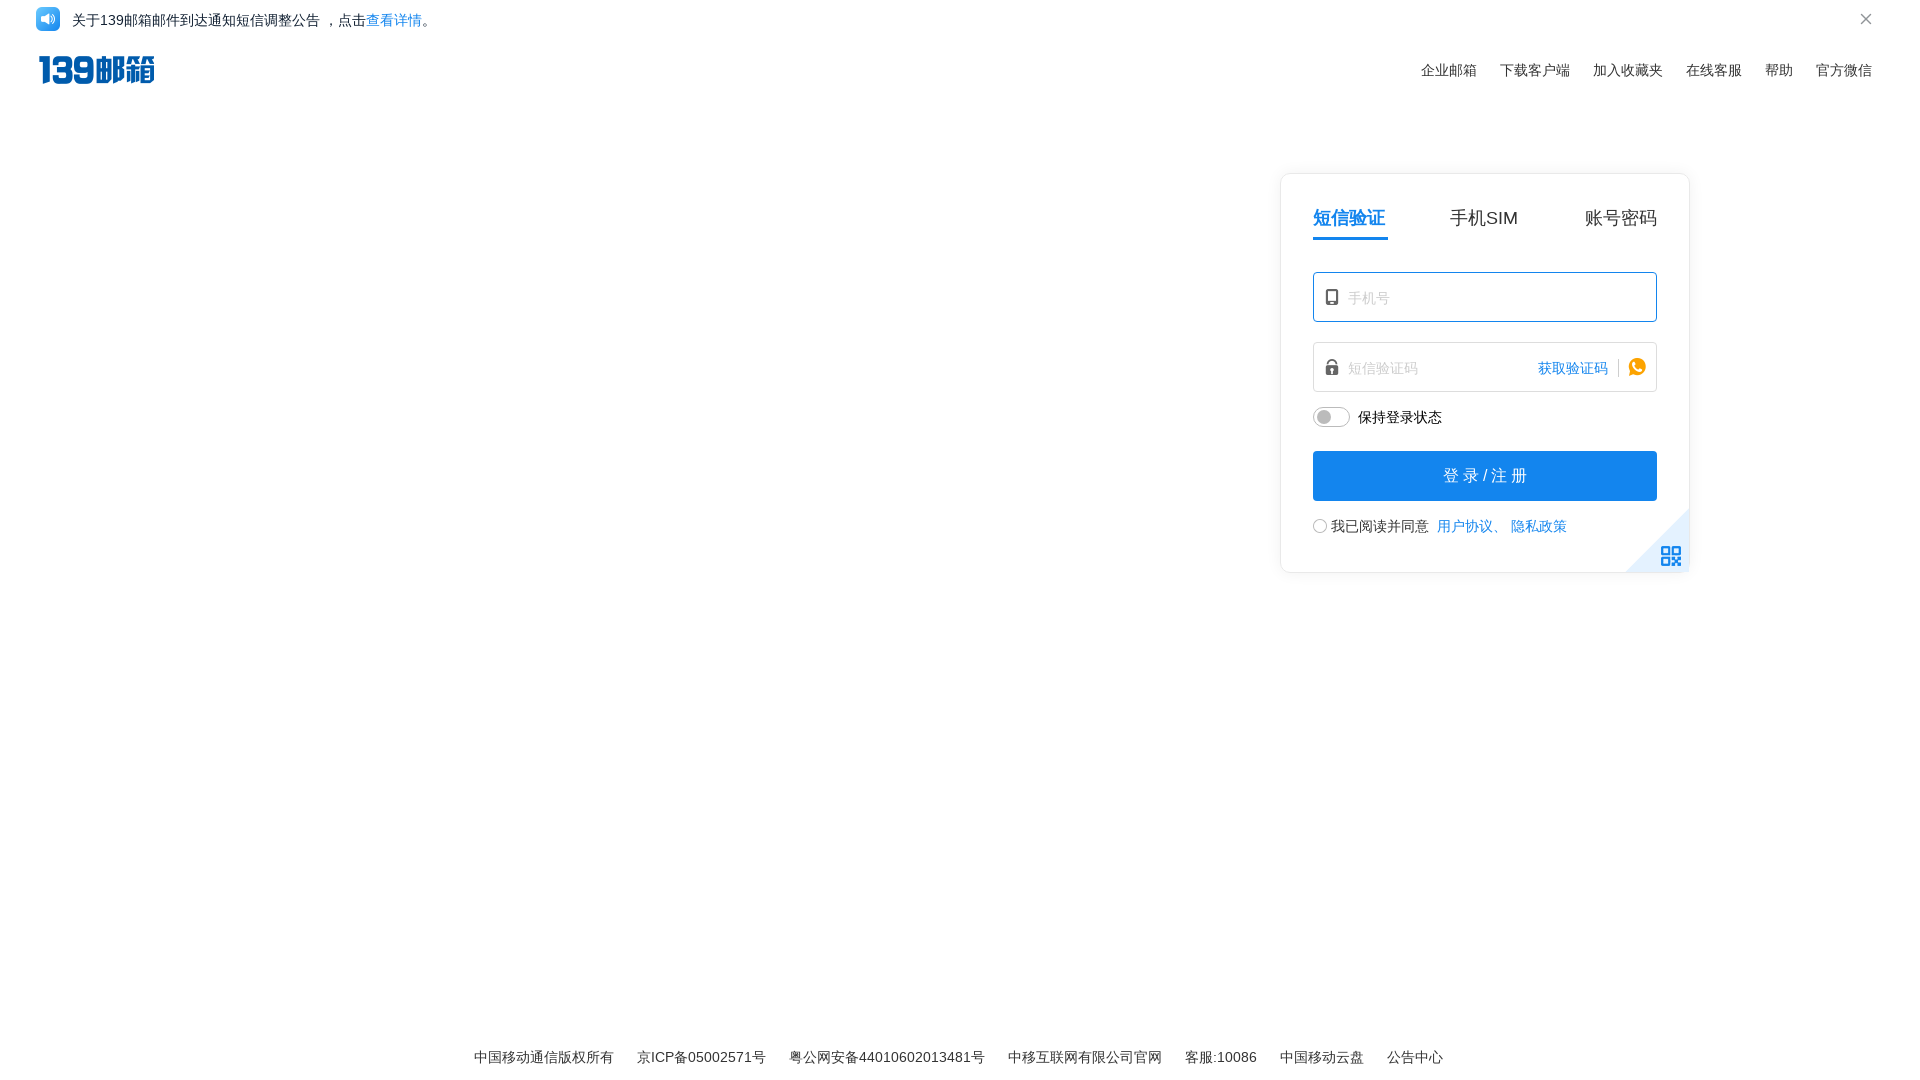

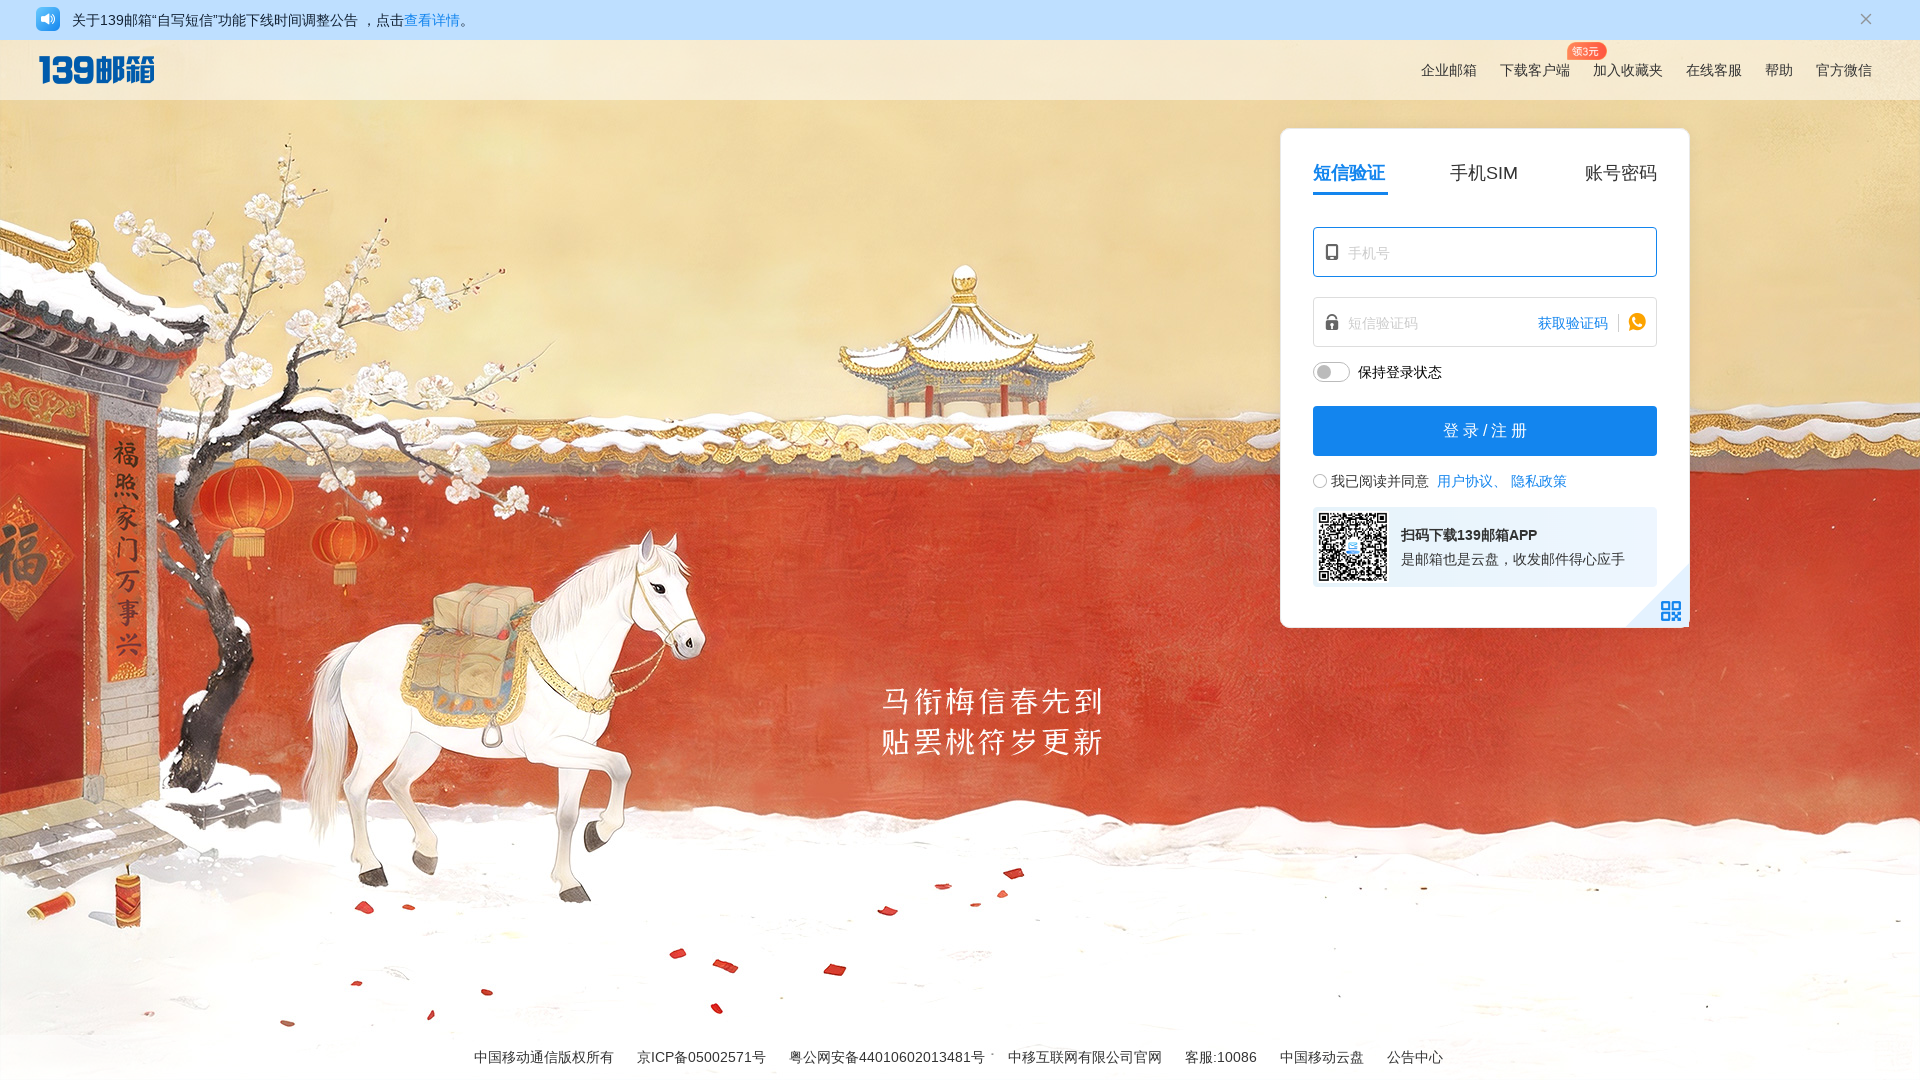